Tests hover functionality over user avatar images to verify that user information text appears on hover and disappears when mouse moves away

Starting URL: https://the-internet.herokuapp.com/

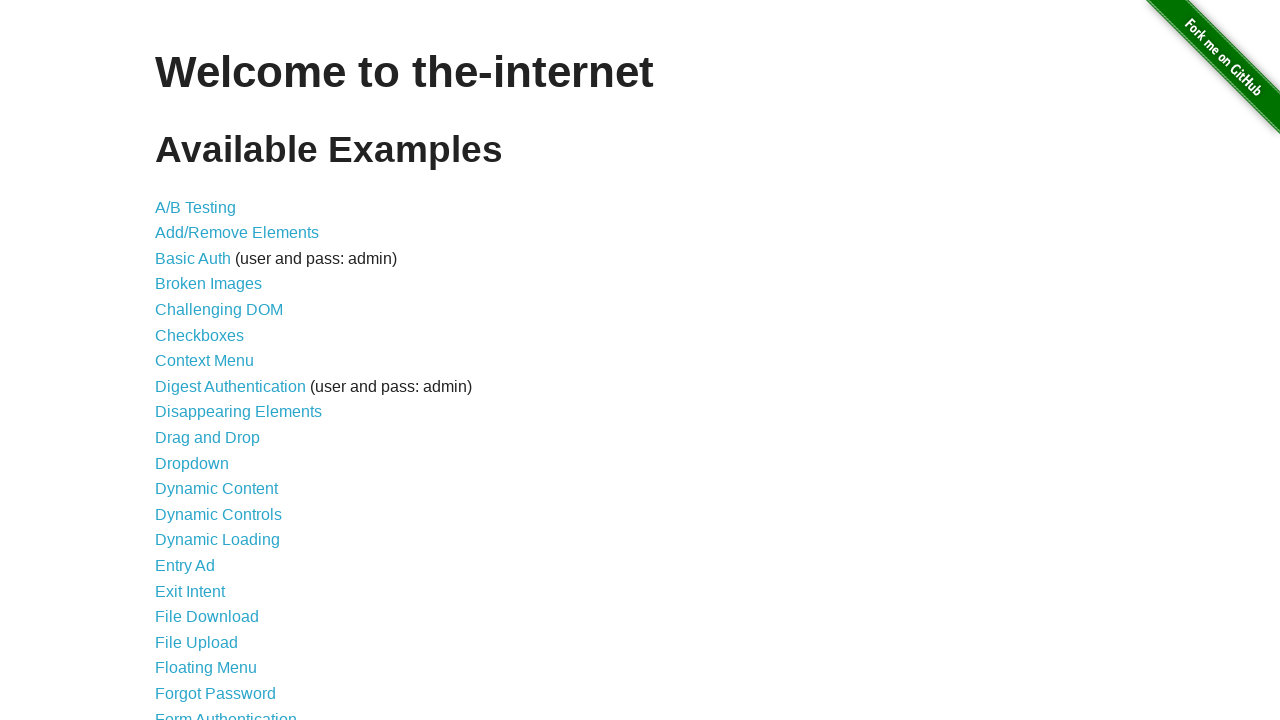

Clicked on Hovers link to navigate to hover test page at (180, 360) on internal:role=link[name="Hovers"i]
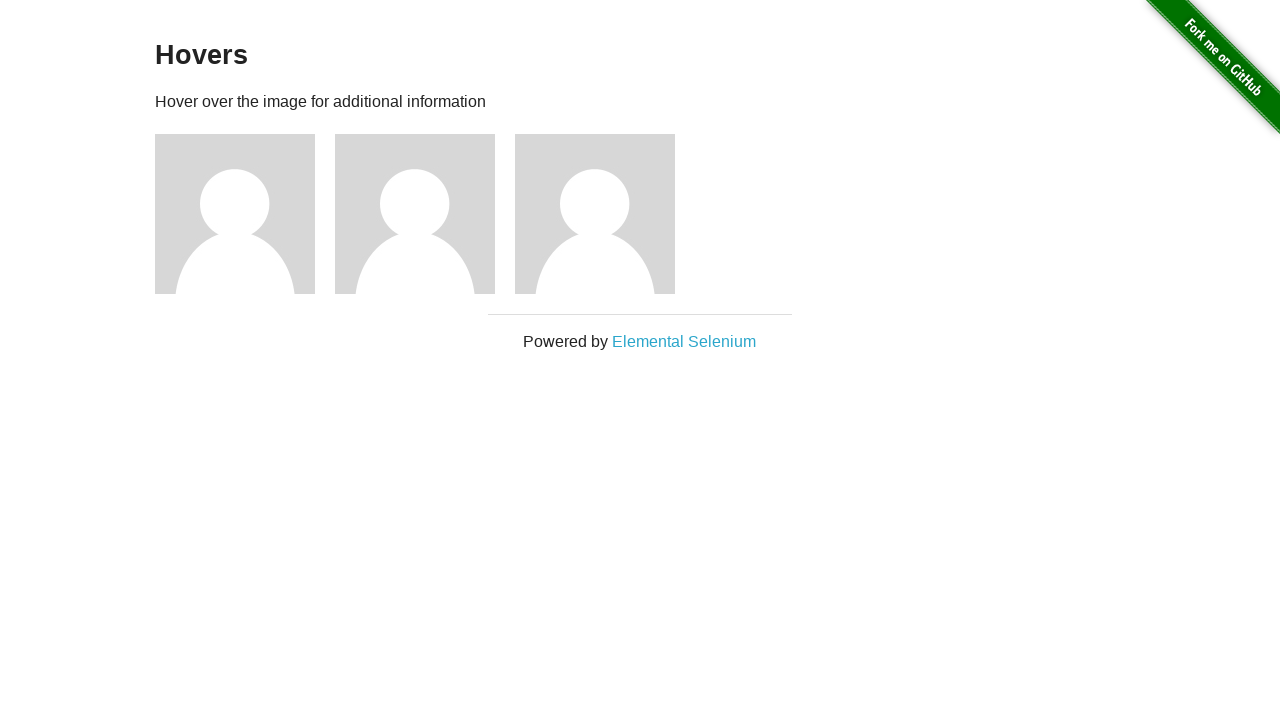

Located first user avatar image
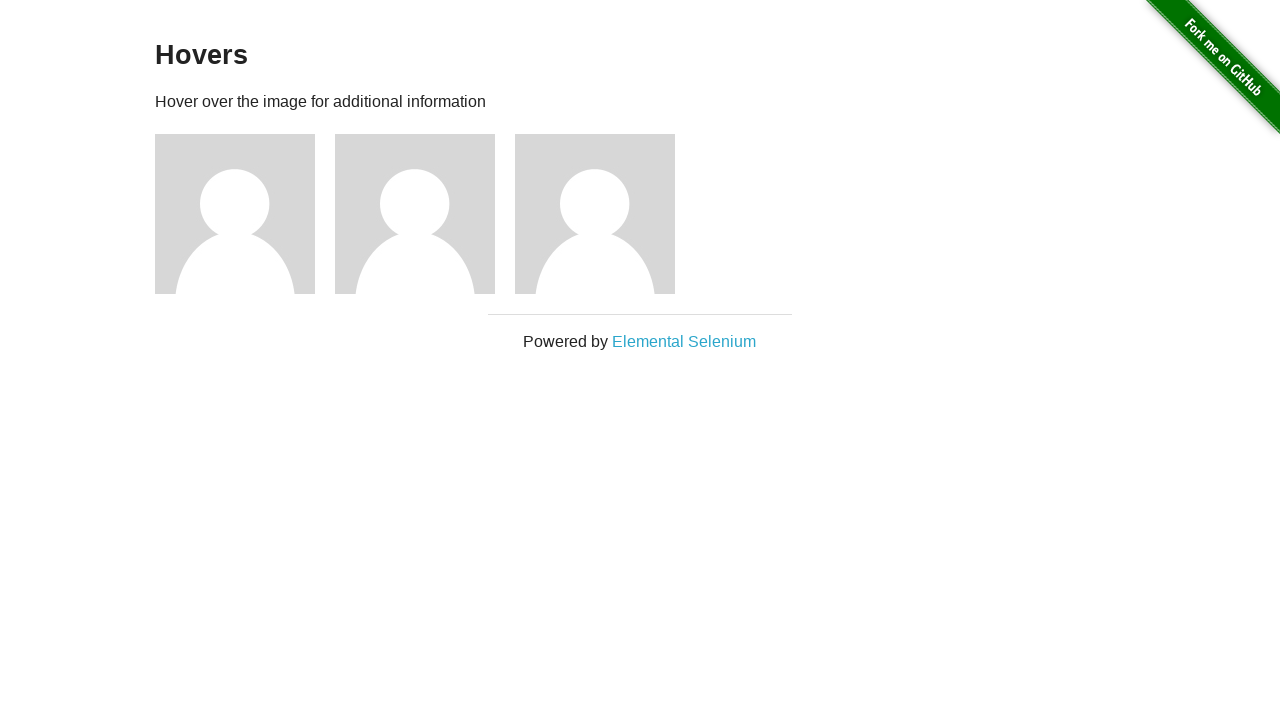

Located second user avatar image
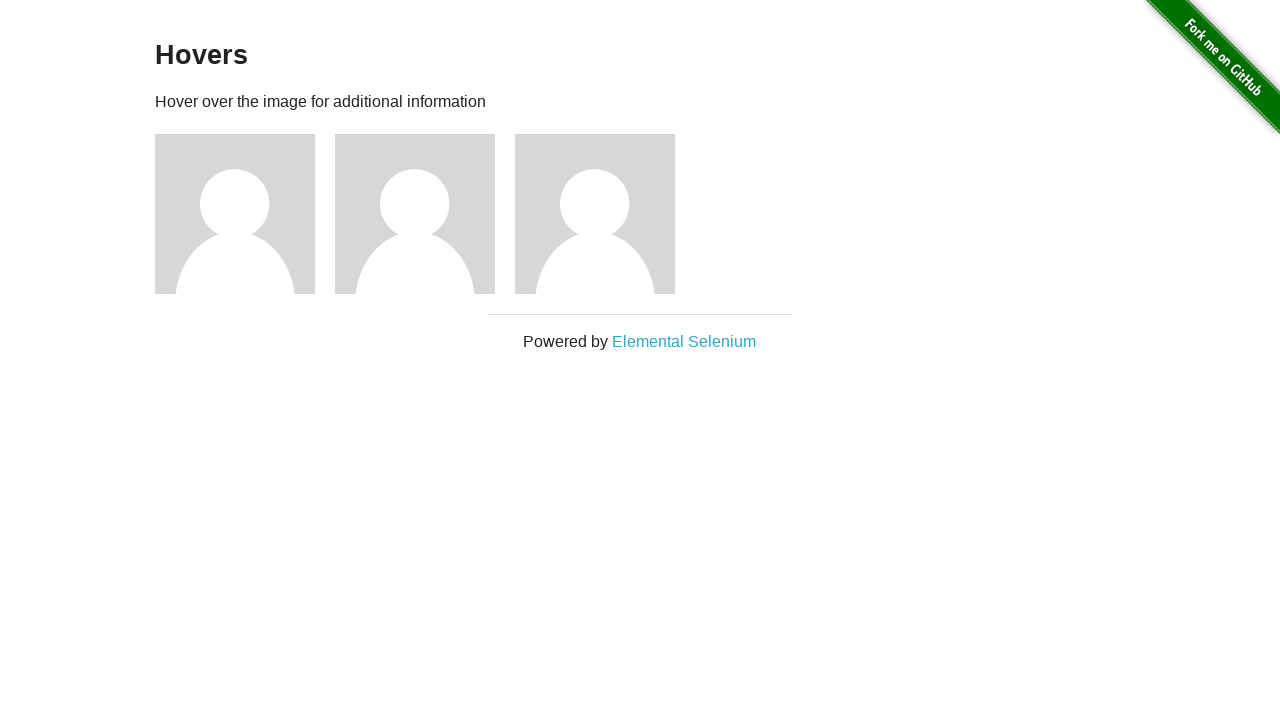

Located third user avatar image
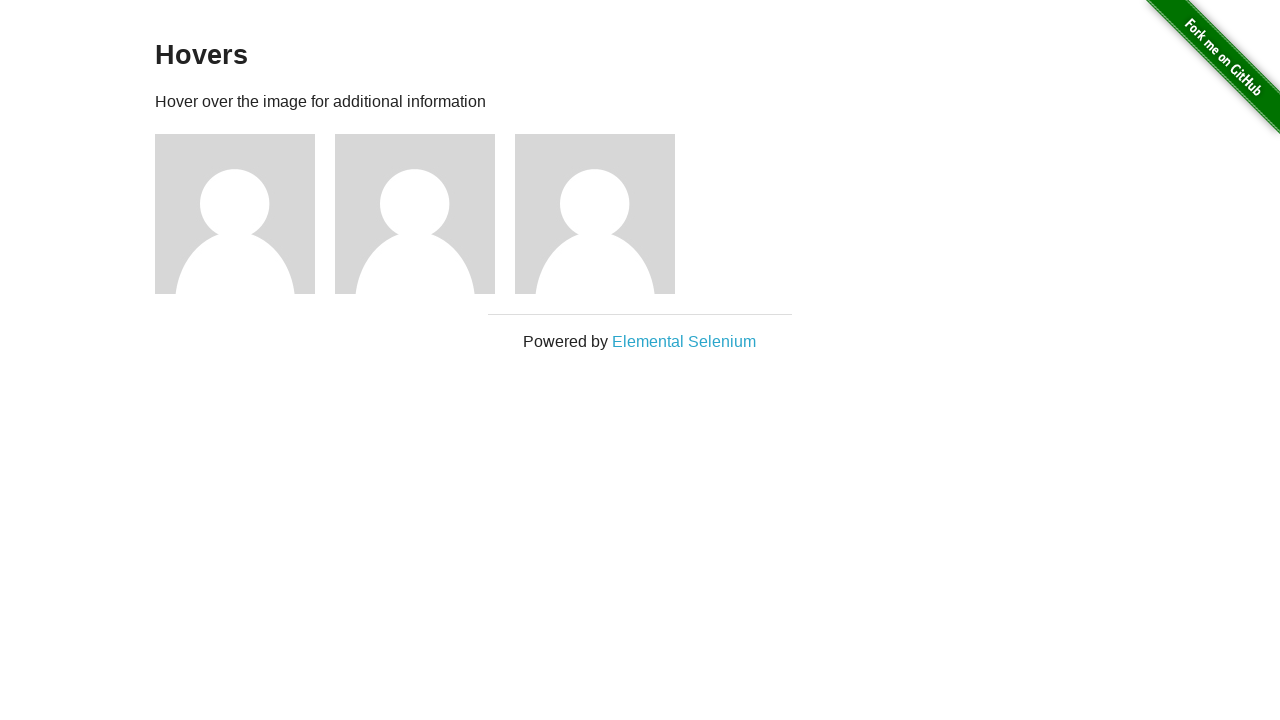

Hovered over first user avatar - user information text should display at (235, 214) on internal:role=img[name="User Avatar"i] >> nth=0
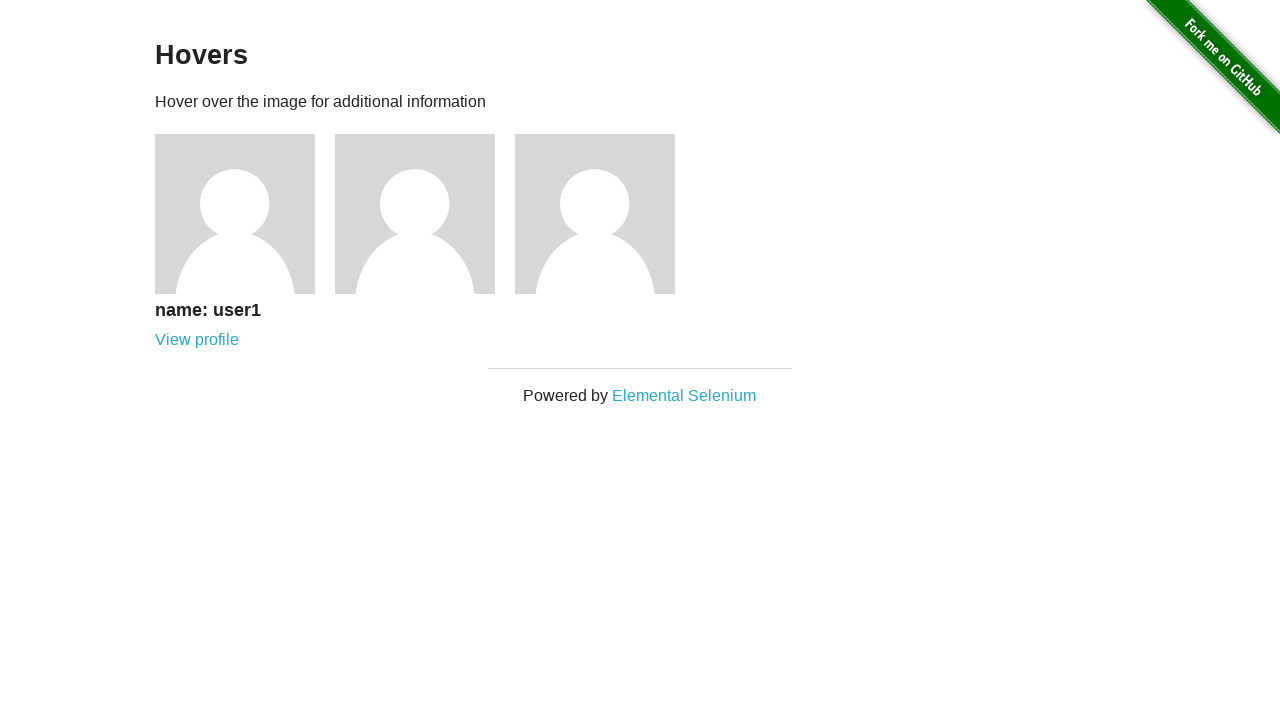

Hovered over second user avatar - user information text should display at (415, 214) on internal:role=img[name="User Avatar"i] >> nth=1
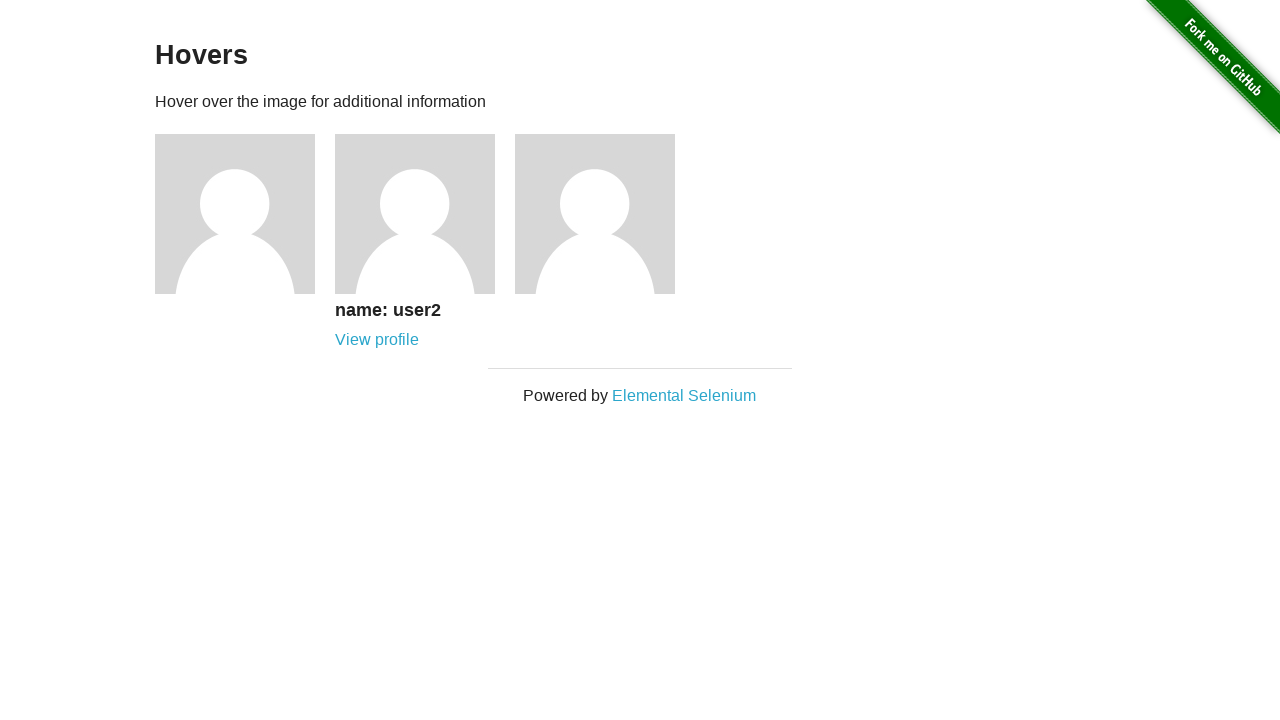

Hovered over third user avatar - user information text should display at (595, 214) on internal:role=img[name="User Avatar"i] >> nth=2
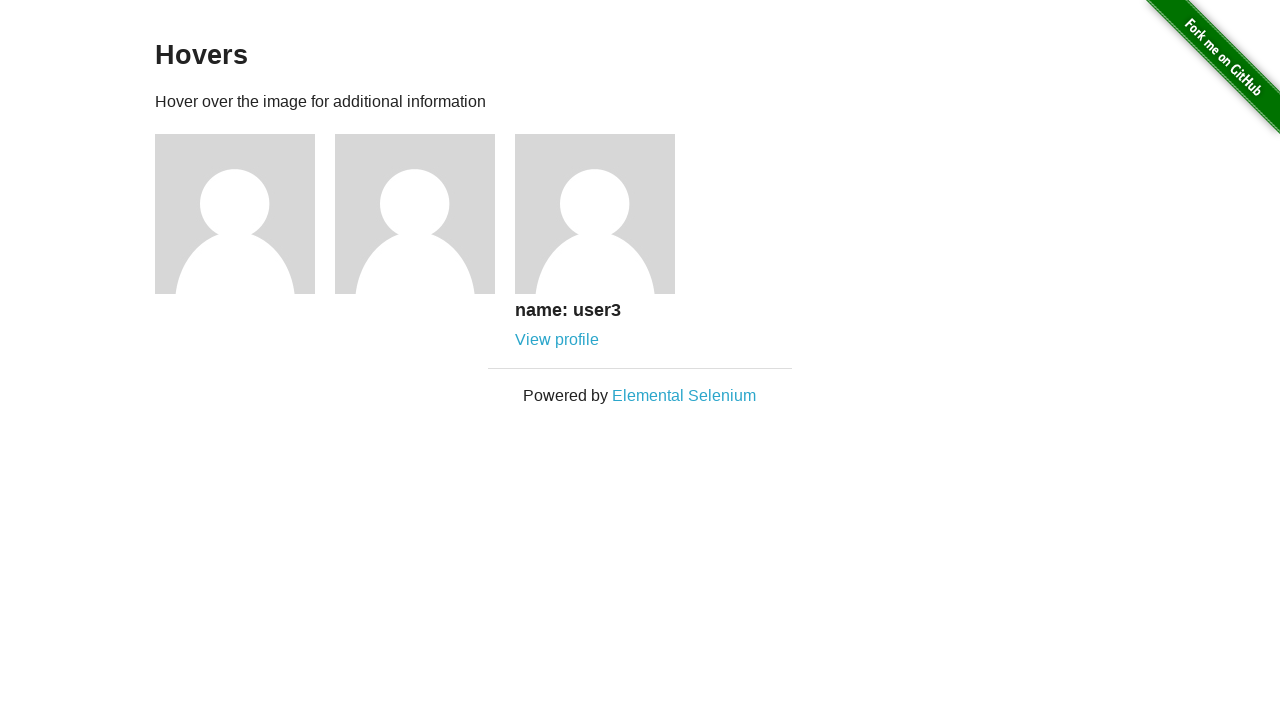

Moved mouse away from all user avatars - user information text should hide at (0, 0)
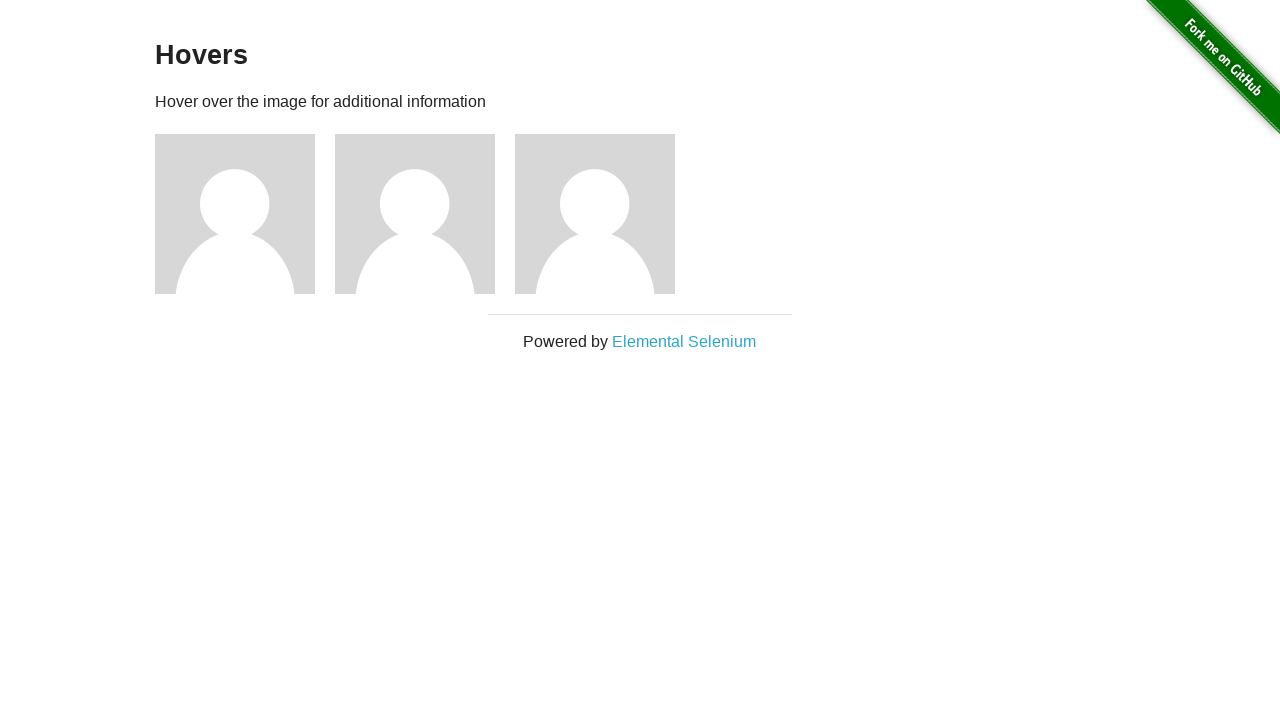

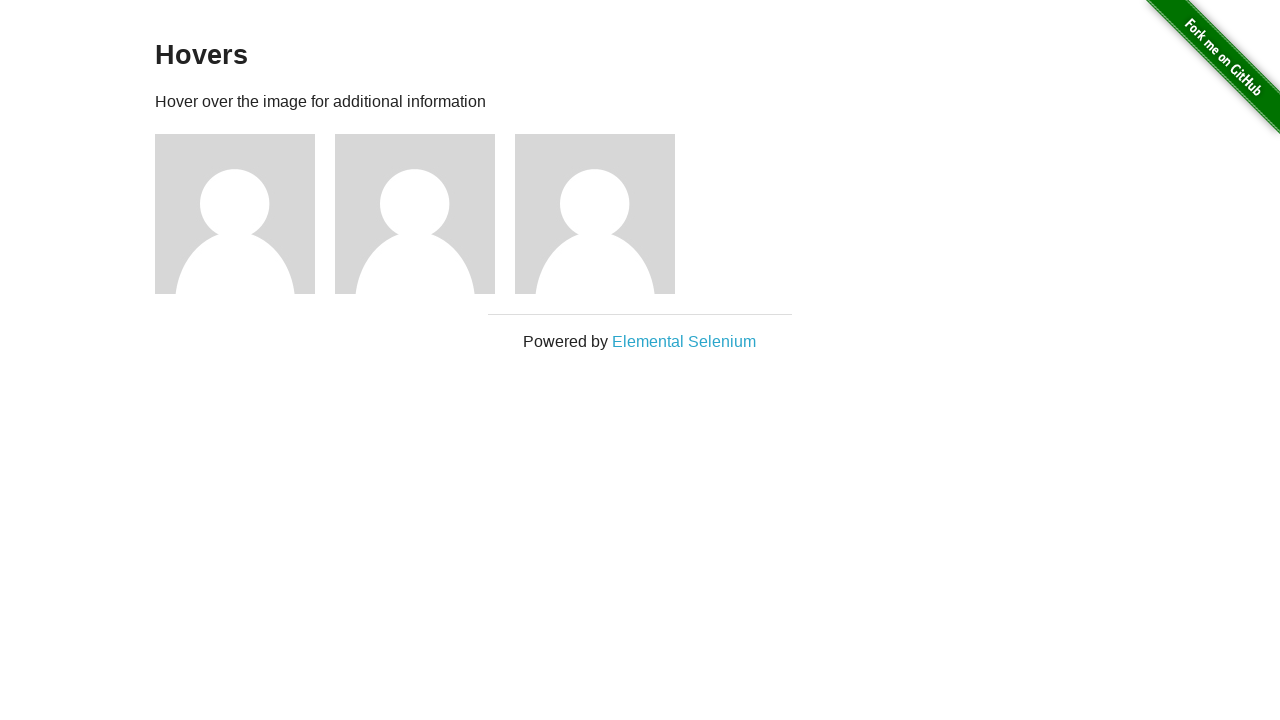